Tests interaction with a product table on a practice automation site, verifying table structure (rows and columns count) and navigating through pagination links.

Starting URL: https://testautomationpractice.blogspot.com/

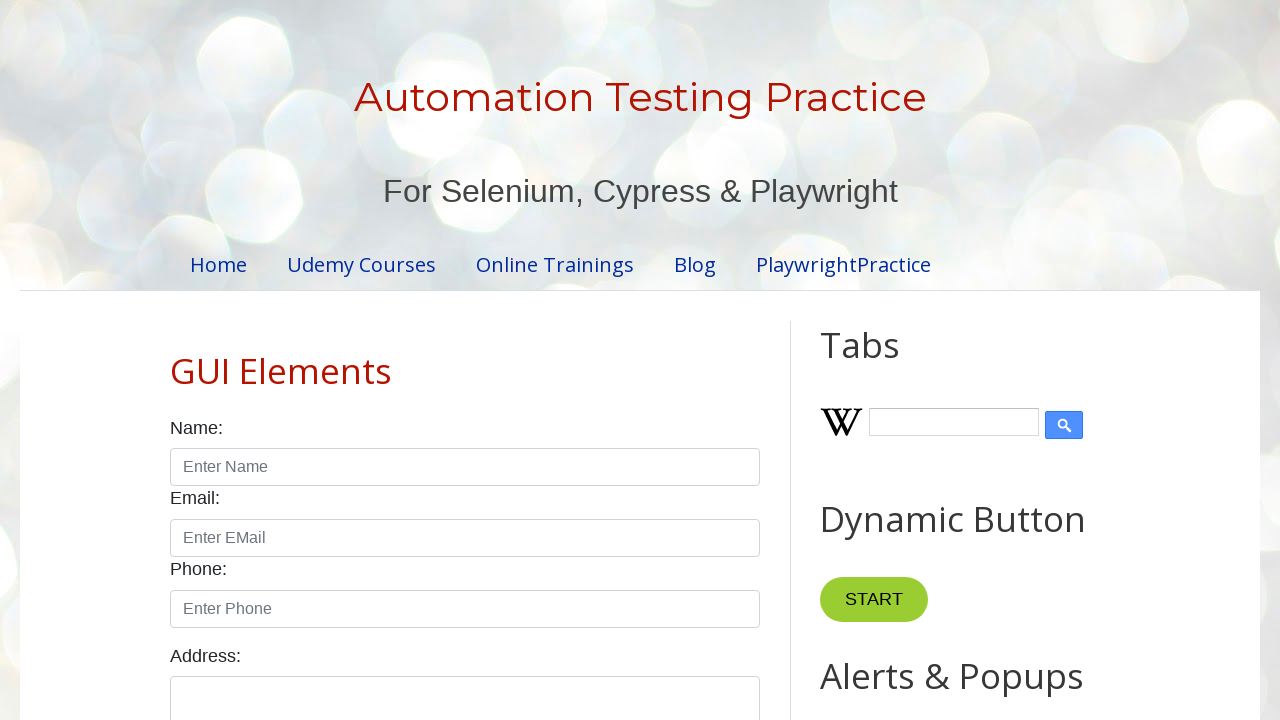

Product table located and waited for
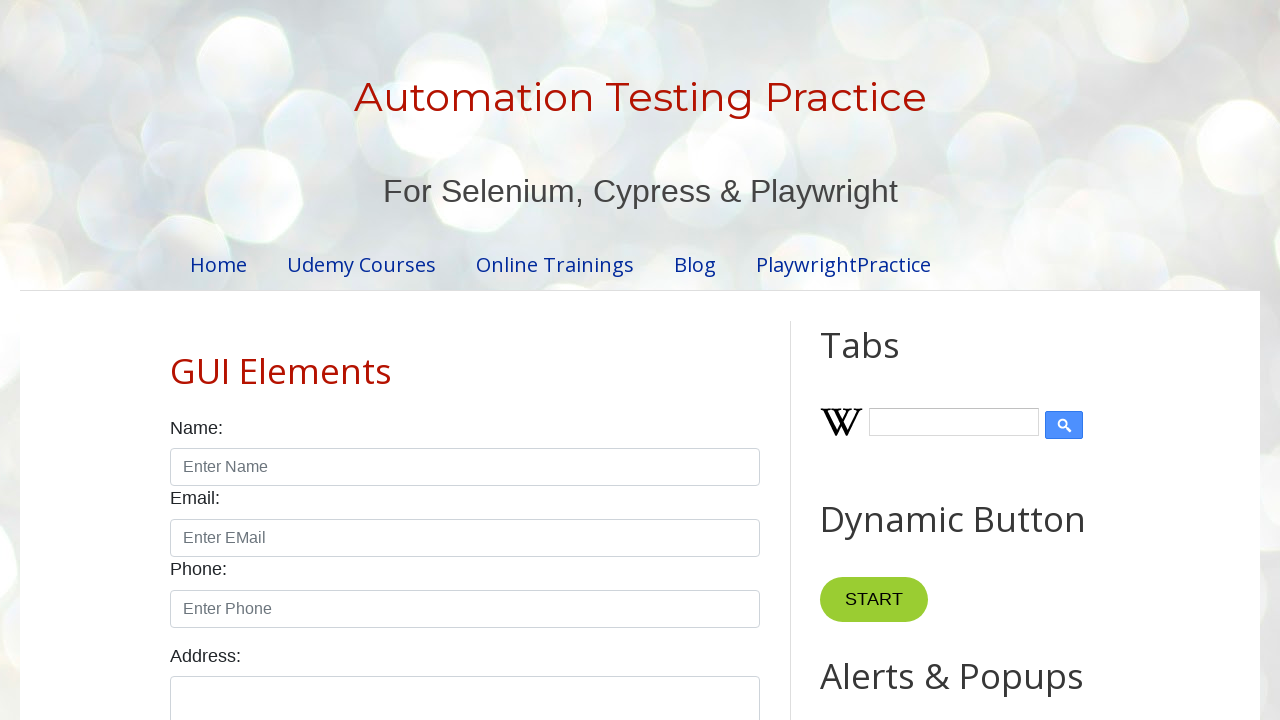

Verified table has 4 columns
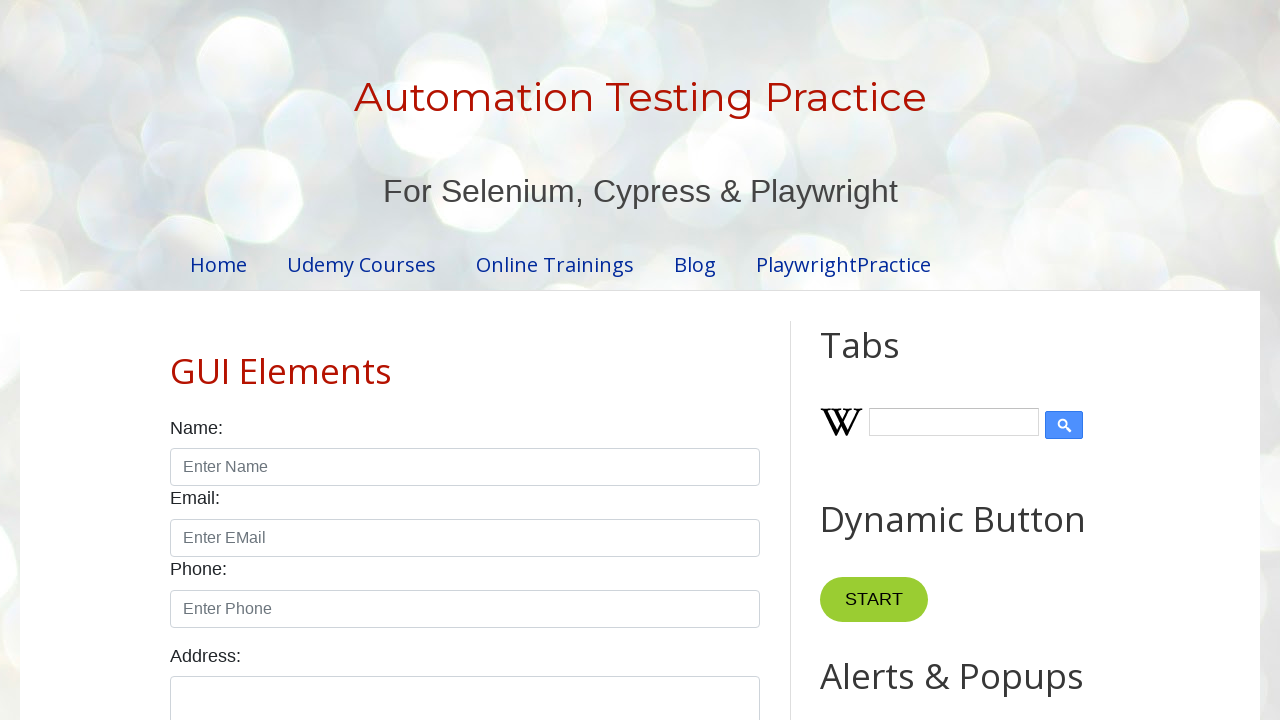

Verified table has 5 rows
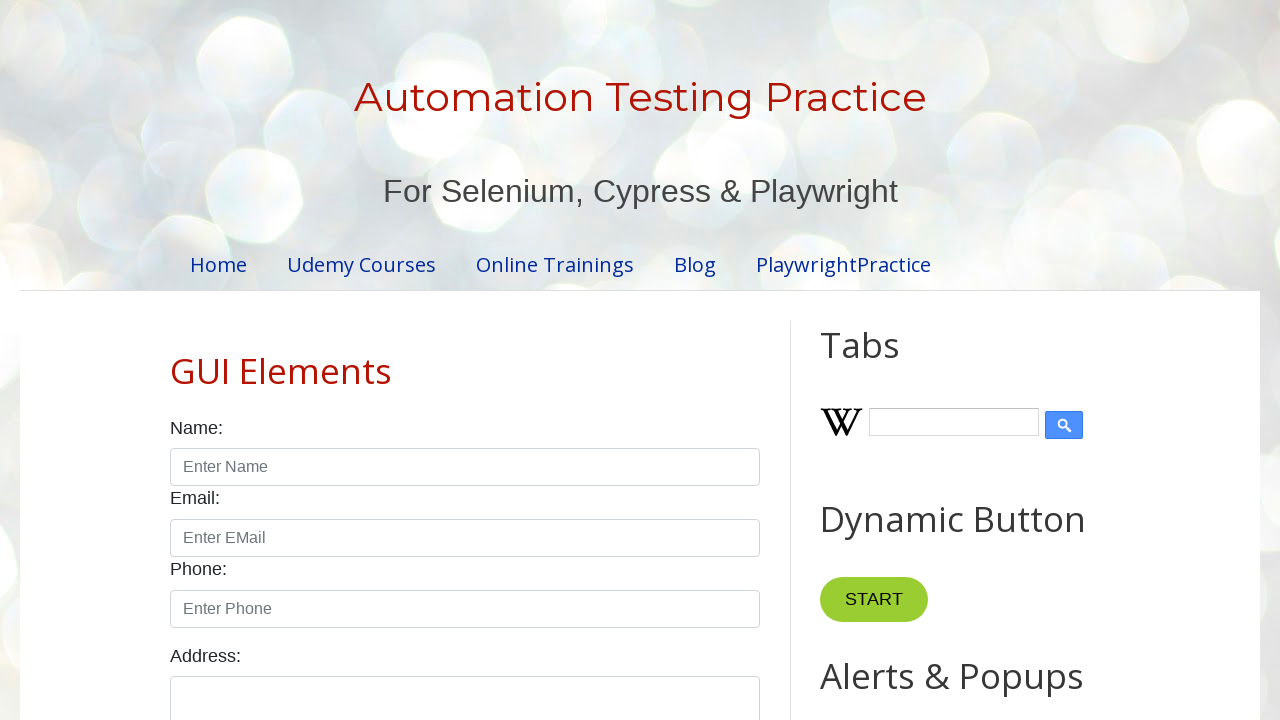

Found 4 pagination links
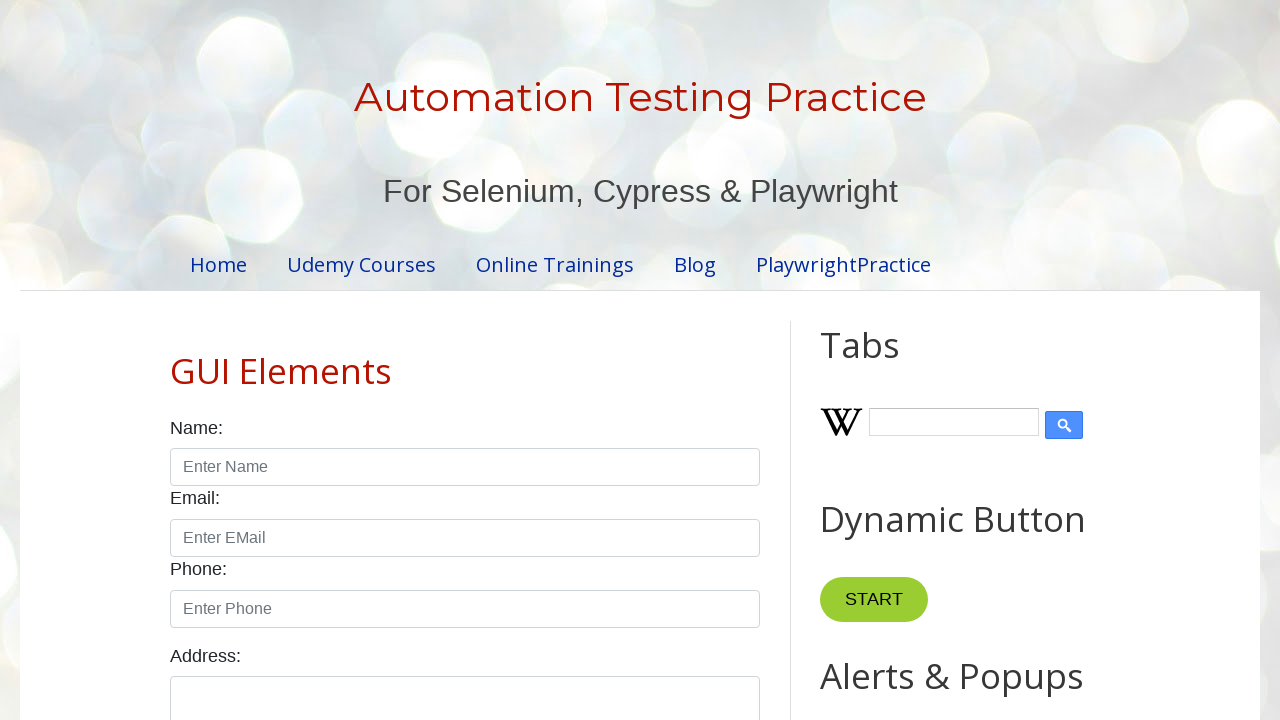

Verified rows are present on pagination page 1
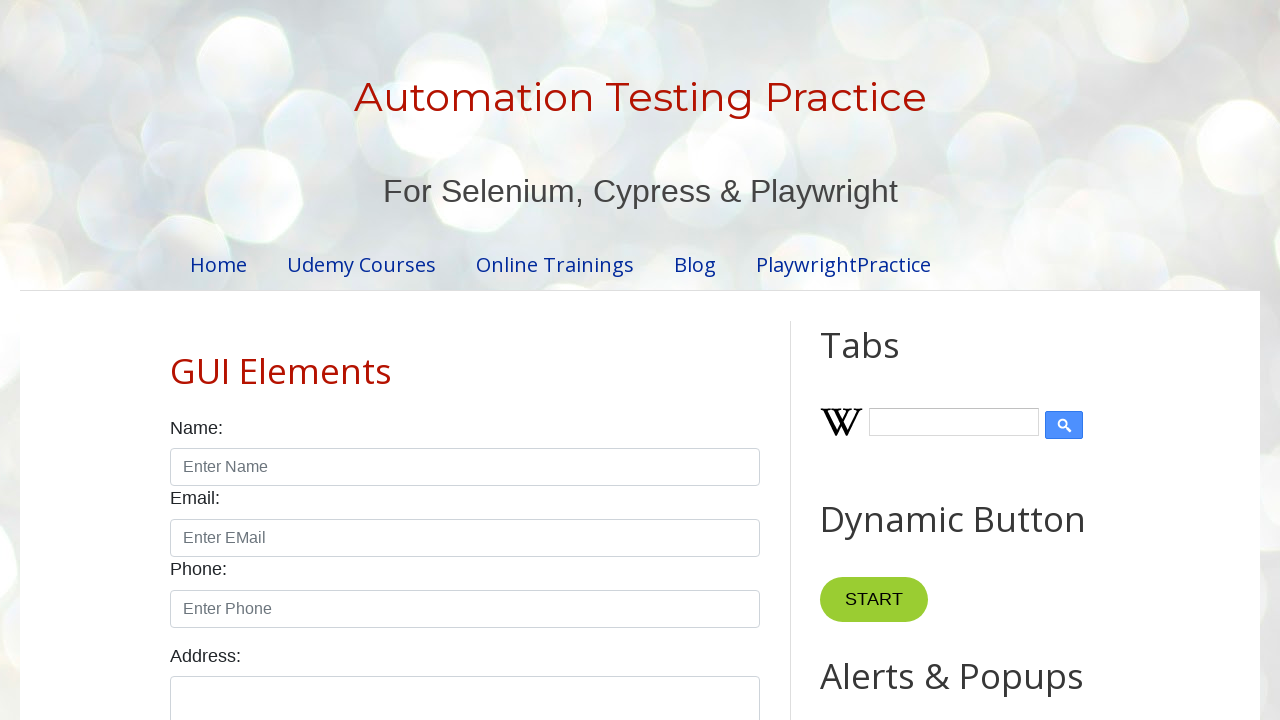

Clicked pagination link 1 to navigate to next page at (456, 361) on .pagination li a >> nth=1
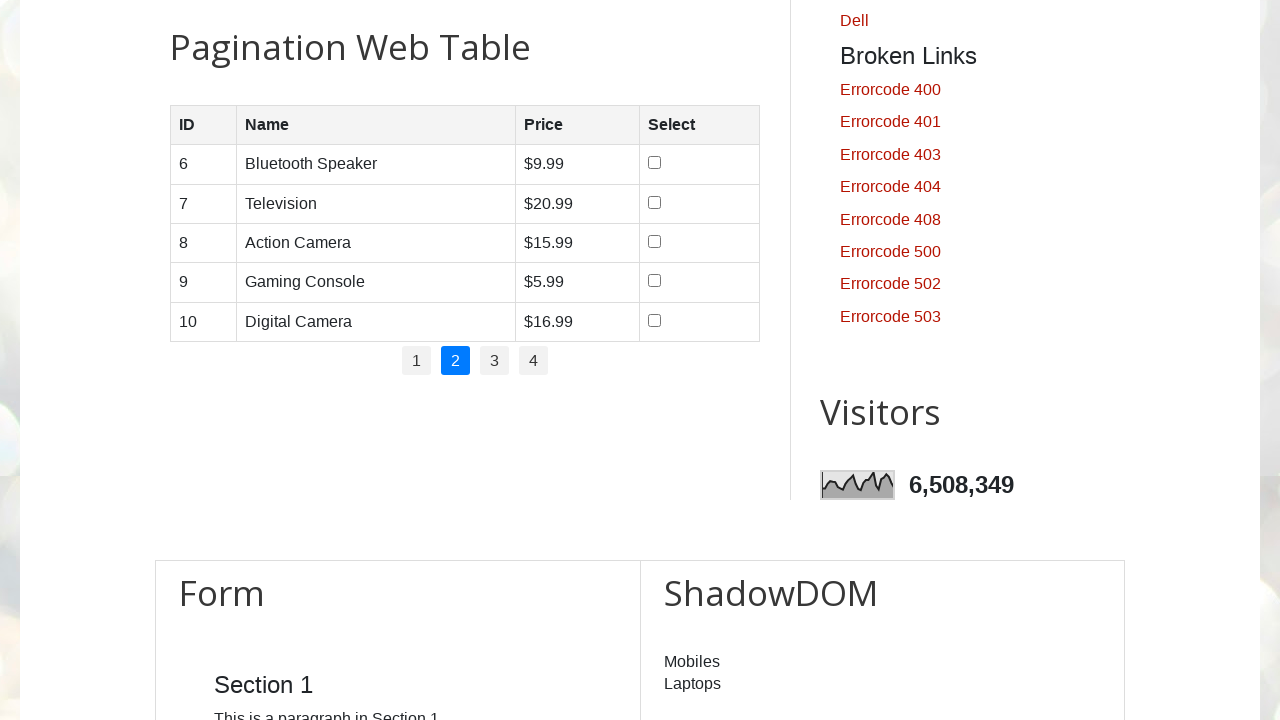

Waited for table to update after pagination
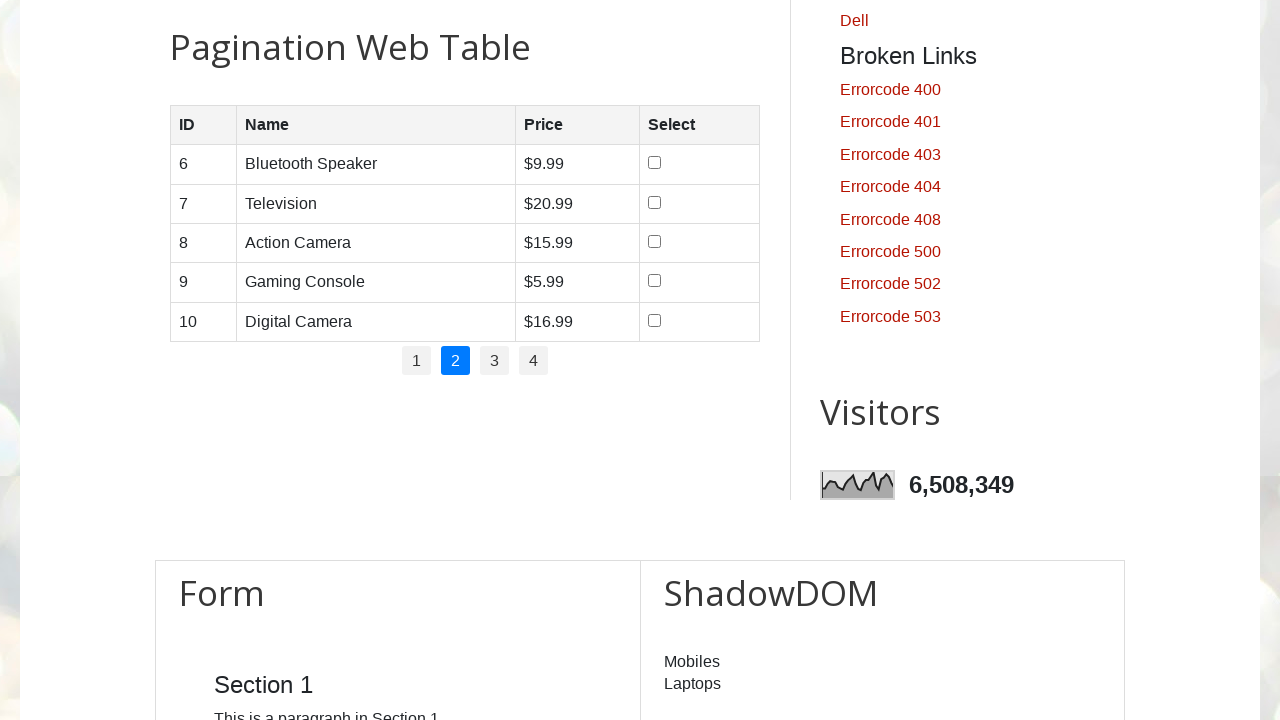

Verified rows are present on pagination page 2
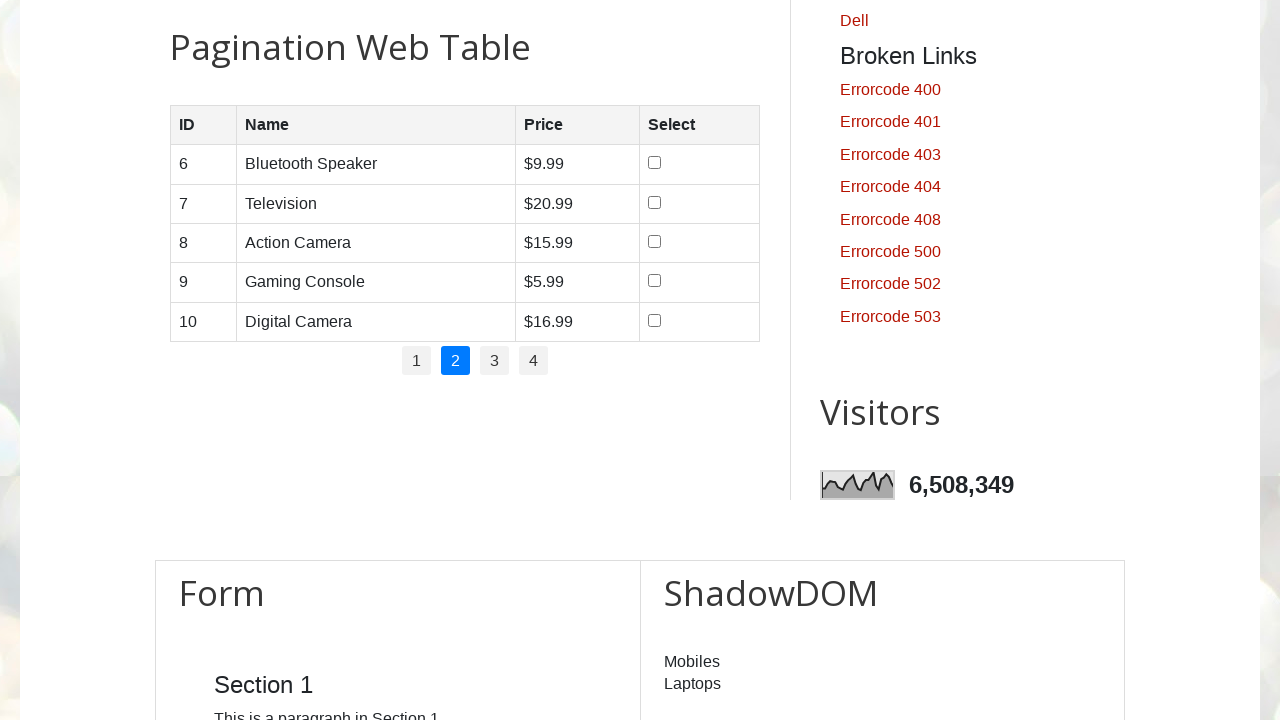

Clicked pagination link 2 to navigate to next page at (494, 361) on .pagination li a >> nth=2
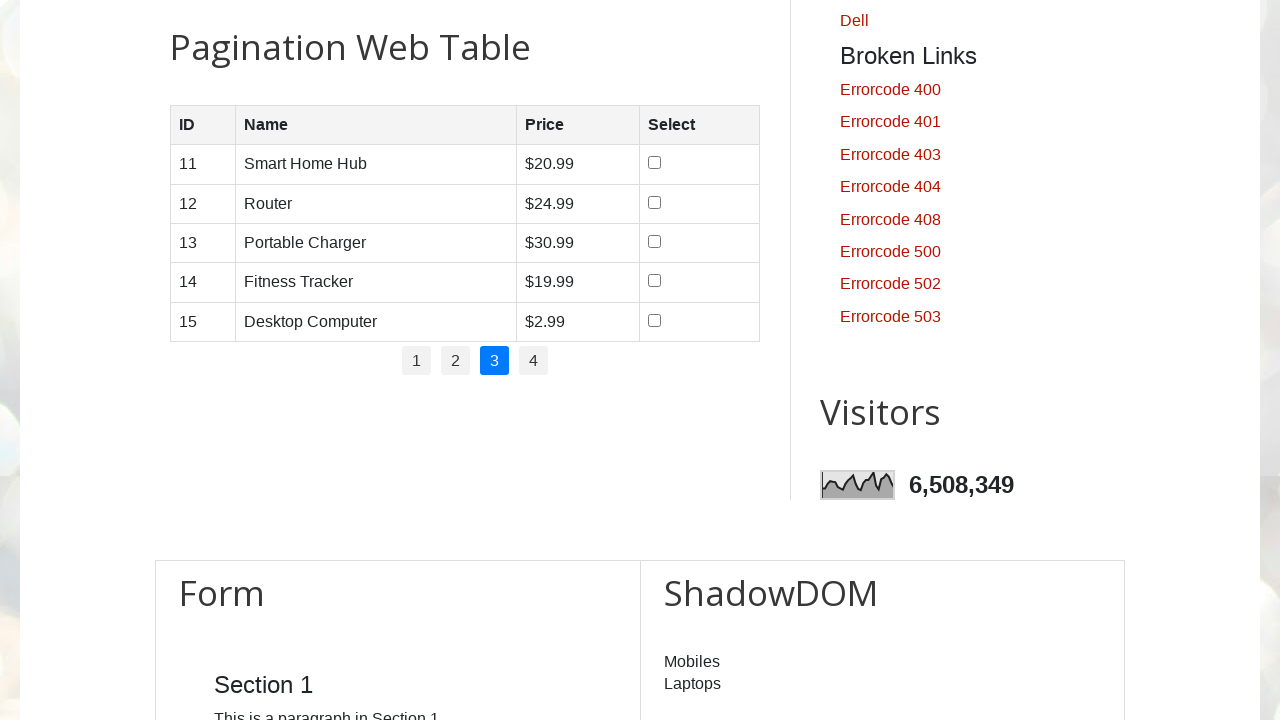

Waited for table to update after pagination
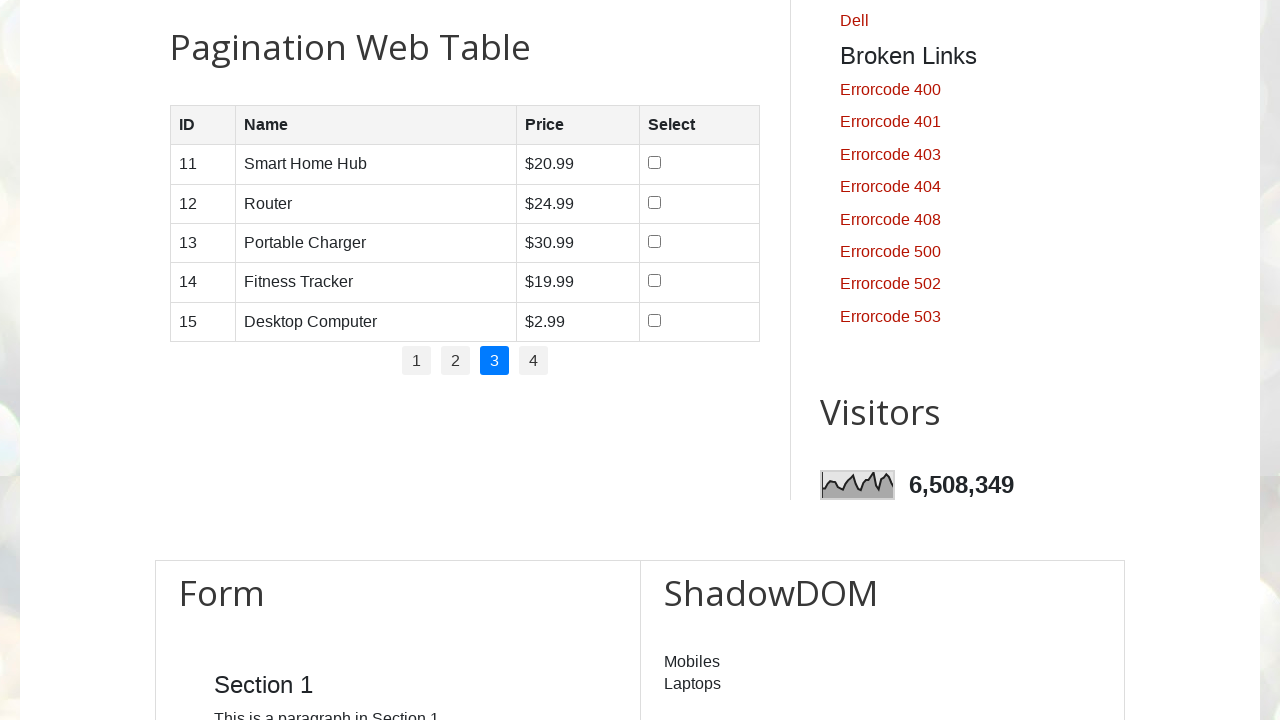

Verified rows are present on pagination page 3
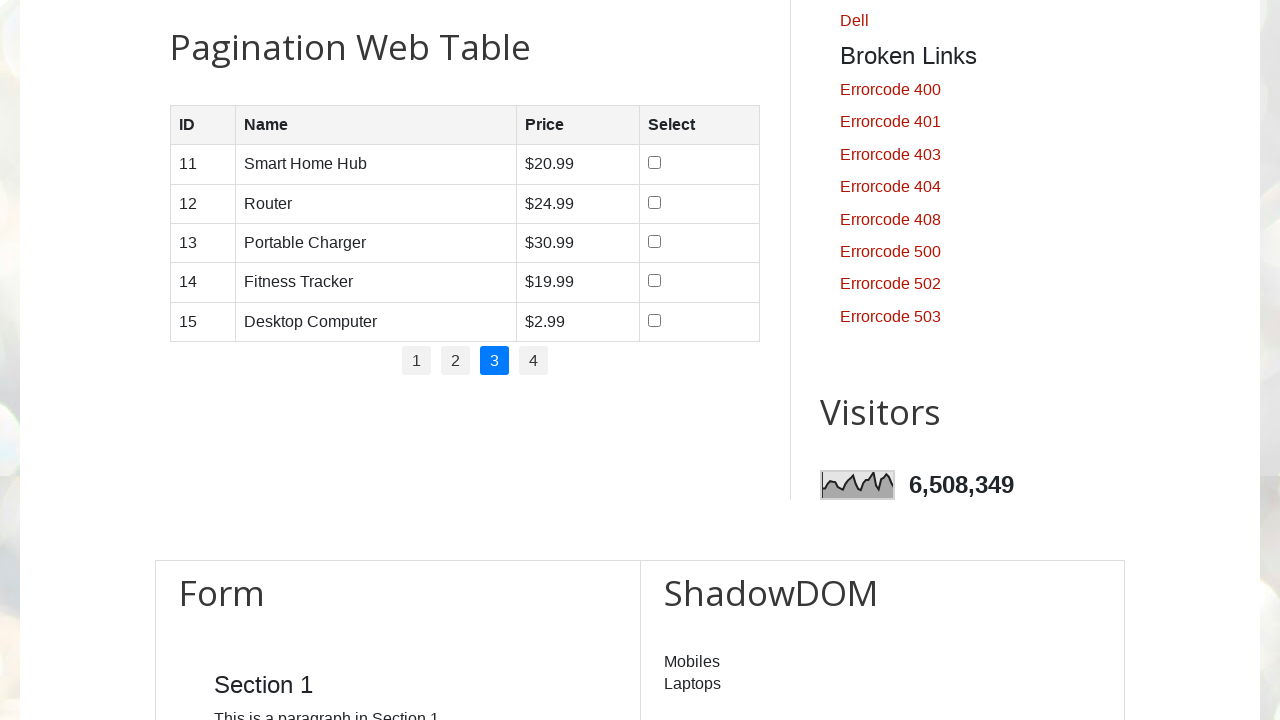

Clicked pagination link 3 to navigate to next page at (534, 361) on .pagination li a >> nth=3
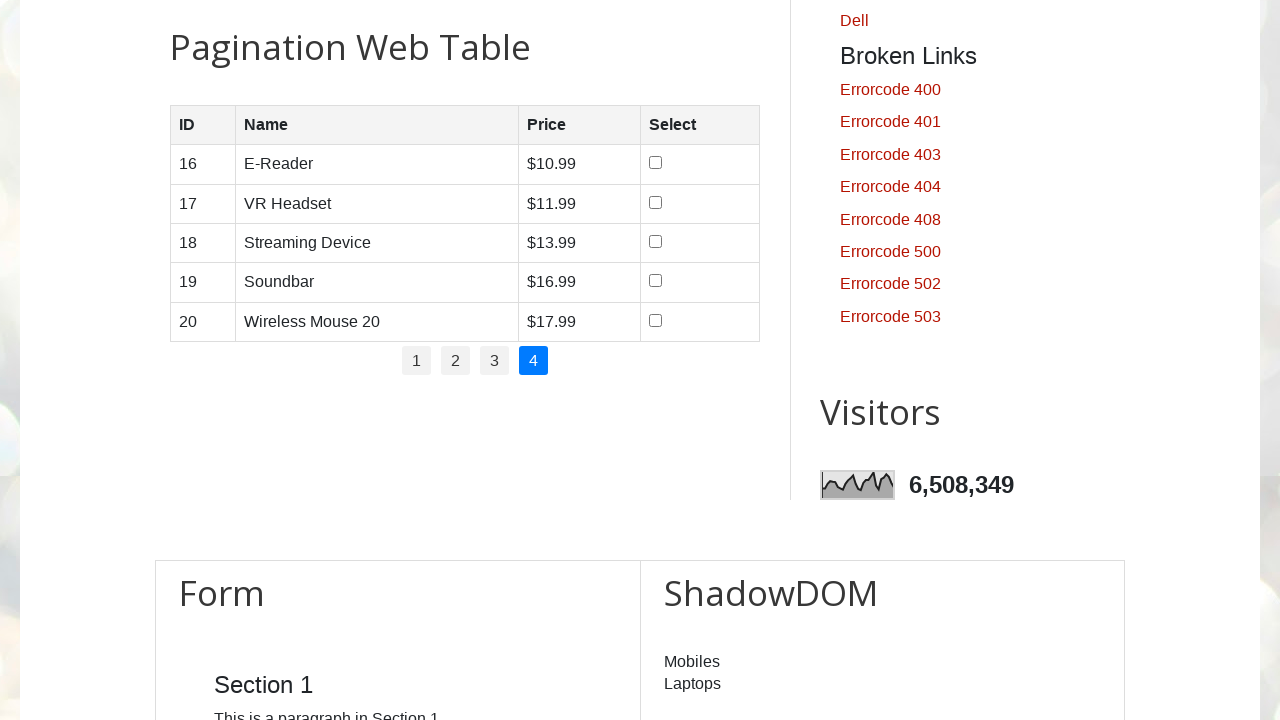

Waited for table to update after pagination
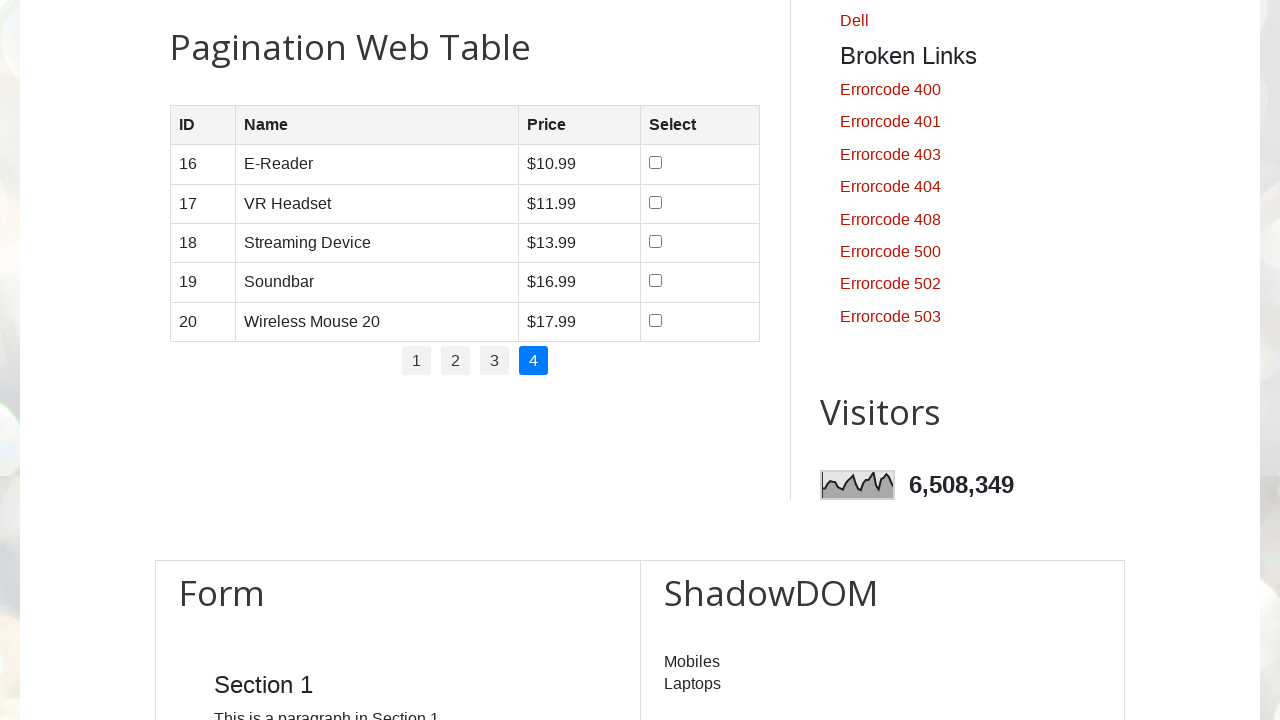

Verified rows are present on pagination page 4
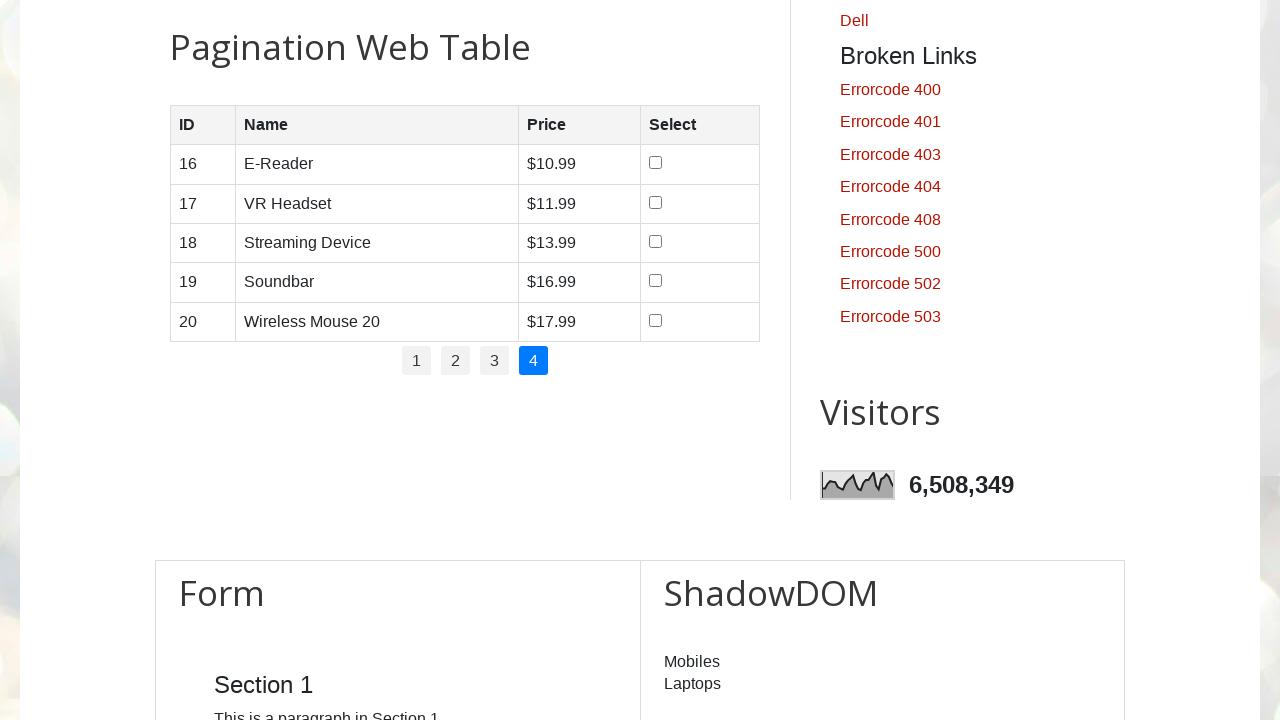

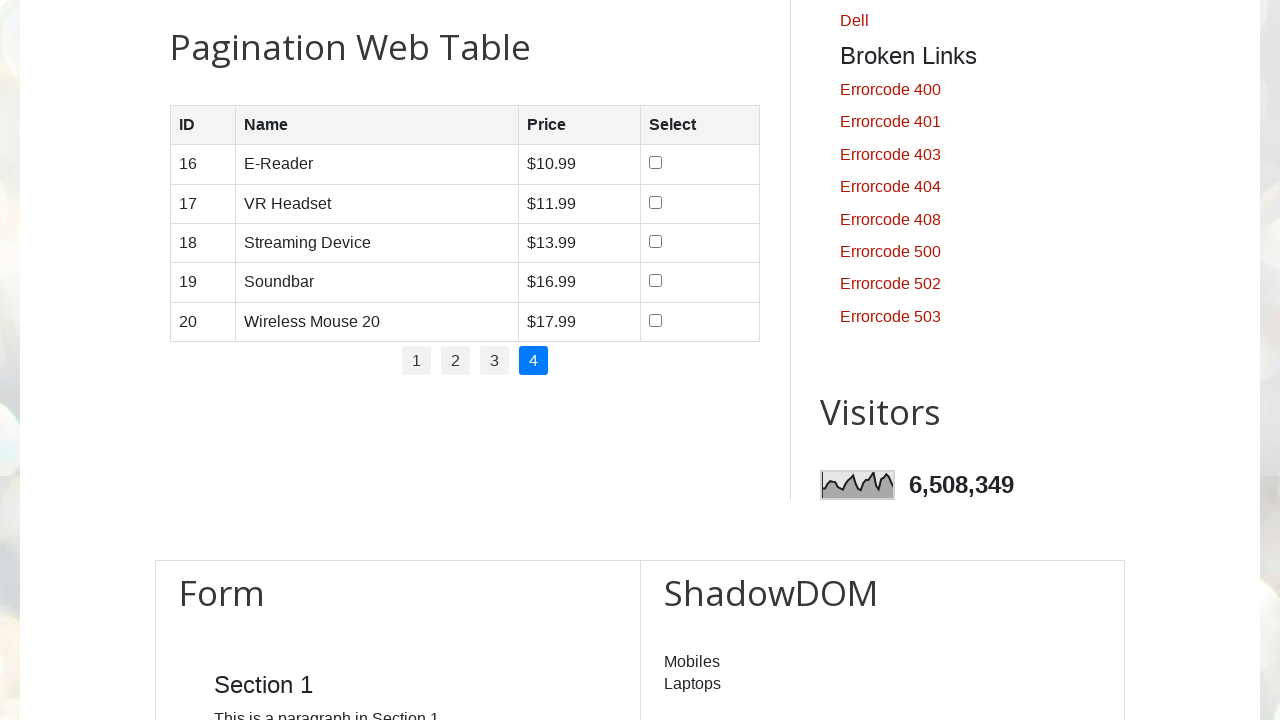